Tests the search functionality by entering a search term and verifying autocomplete results appear

Starting URL: https://www.amway.ua/

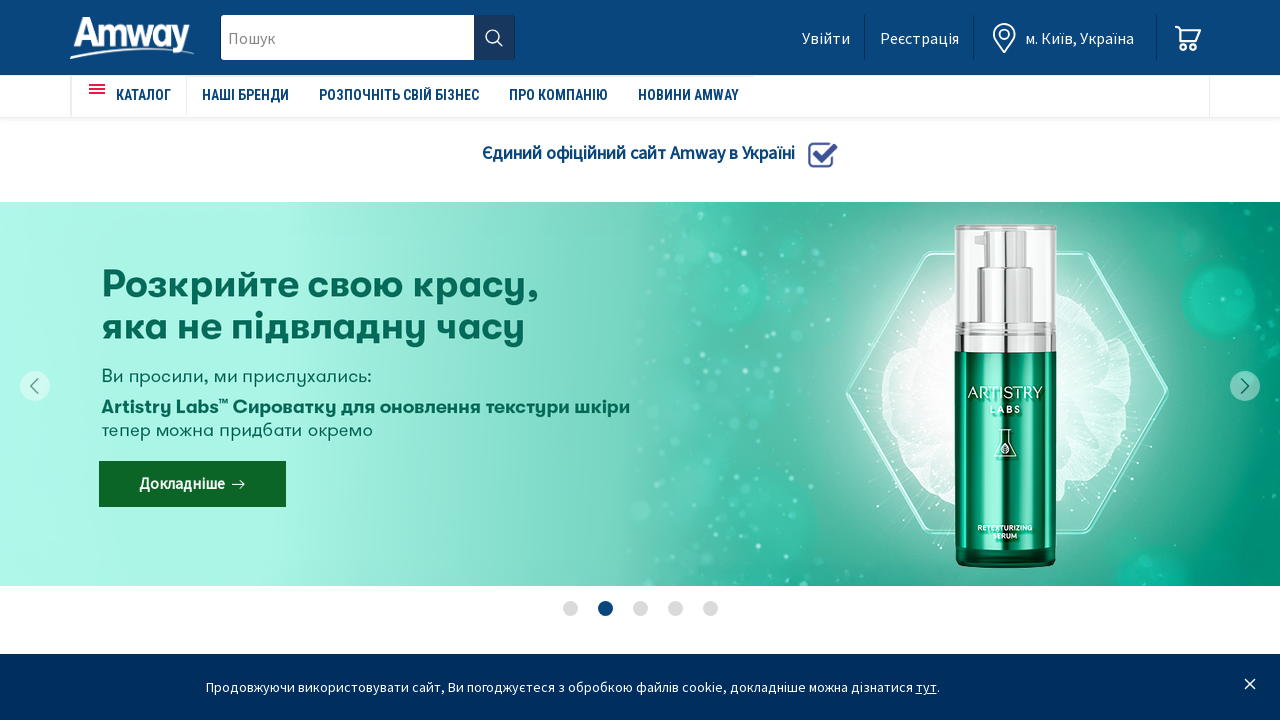

Filled search field with 'Artistry' on #amweia-app > div.page > header > div > div > div.site-search > div.site-search-
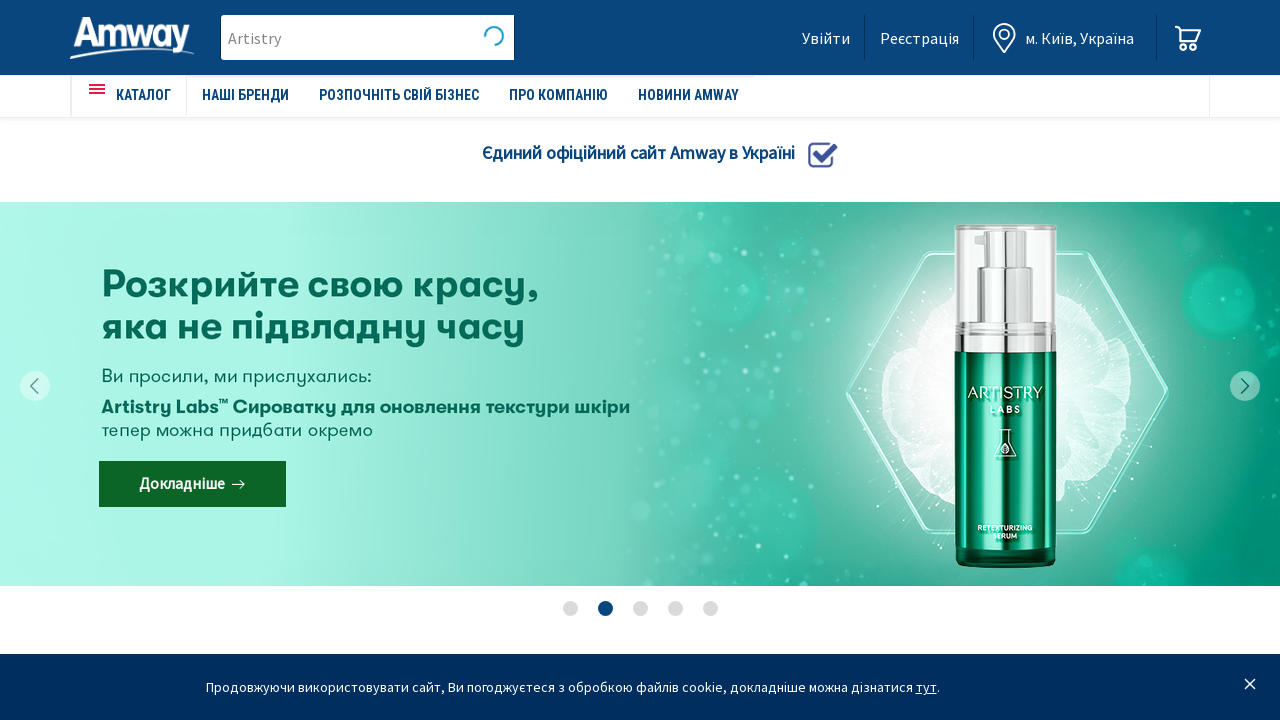

Autocomplete results appeared with search term 'Artistry'
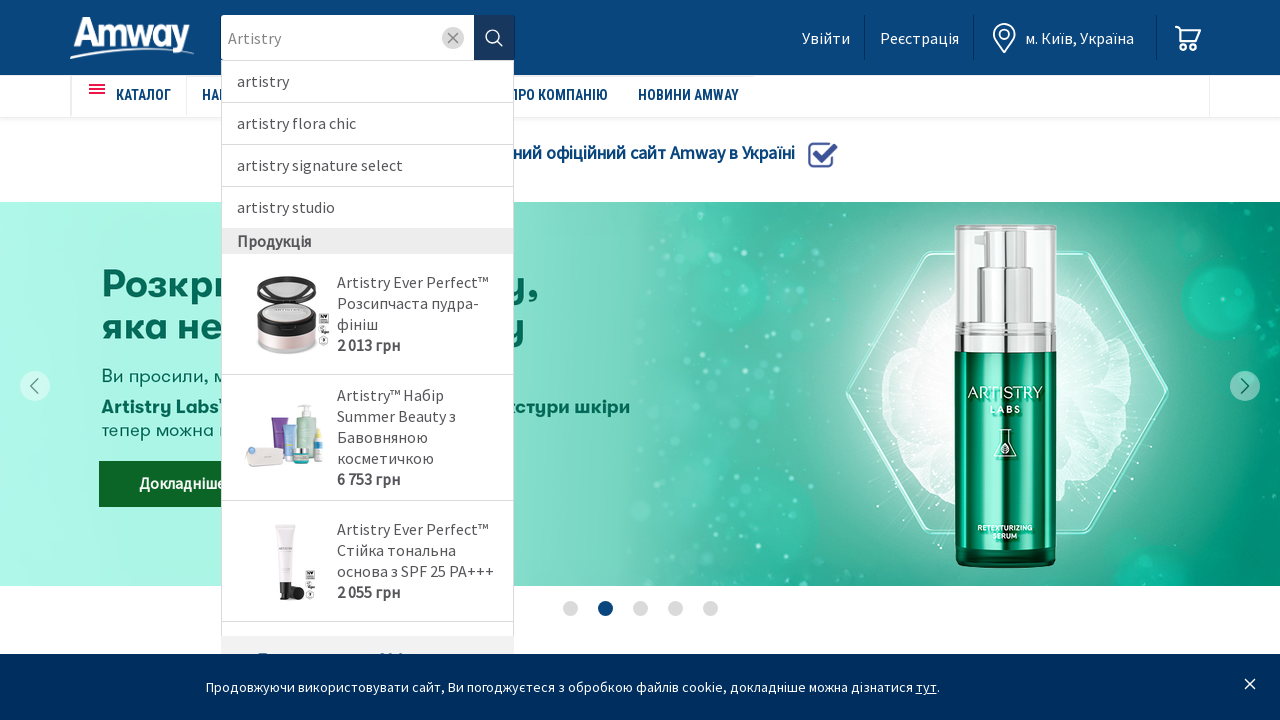

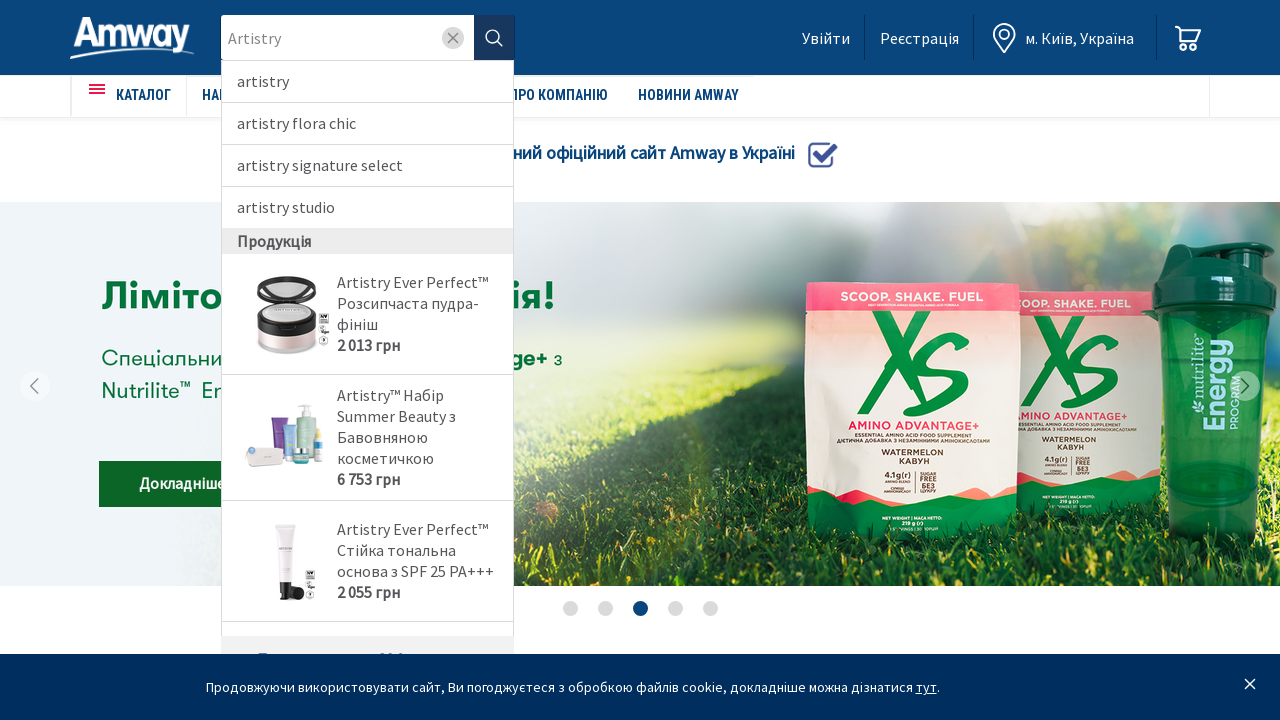